Tests the progress bar functionality by clicking the start button, waiting for the progress to reach 75%, and then clicking the stop button.

Starting URL: http://uitestingplayground.com/progressbar

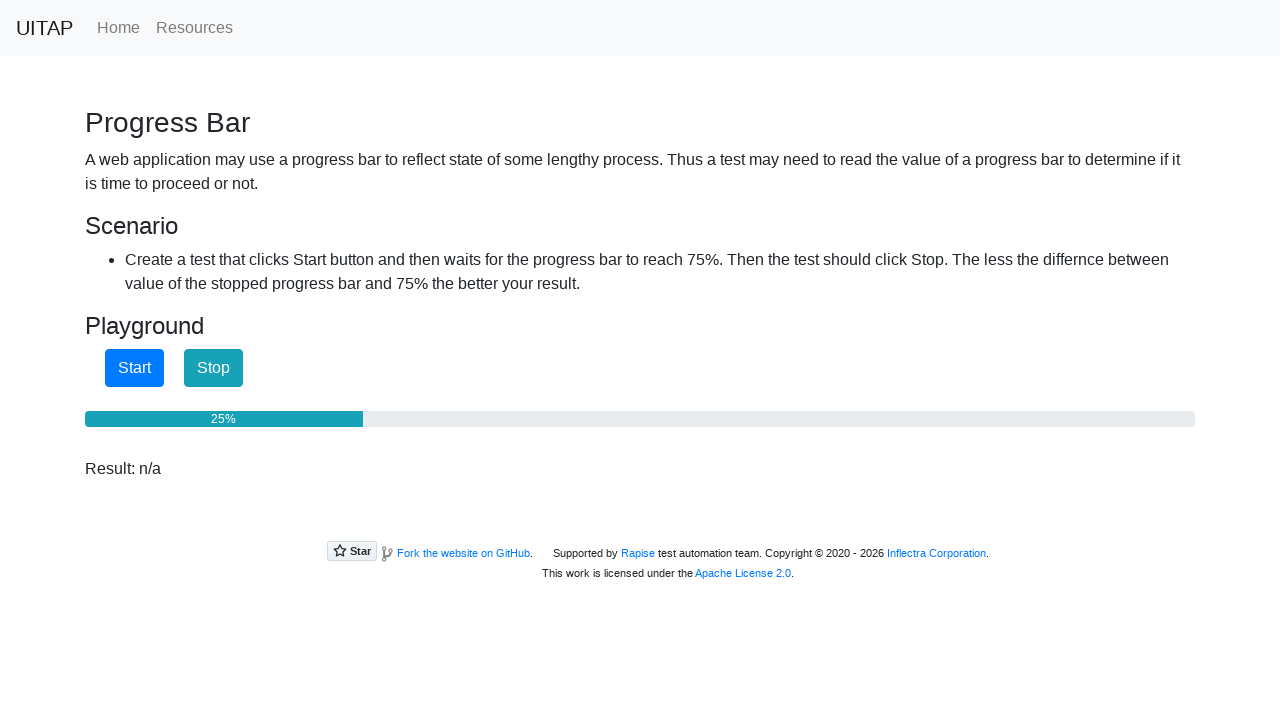

Clicked the start button to begin the progress bar at (134, 368) on #startButton
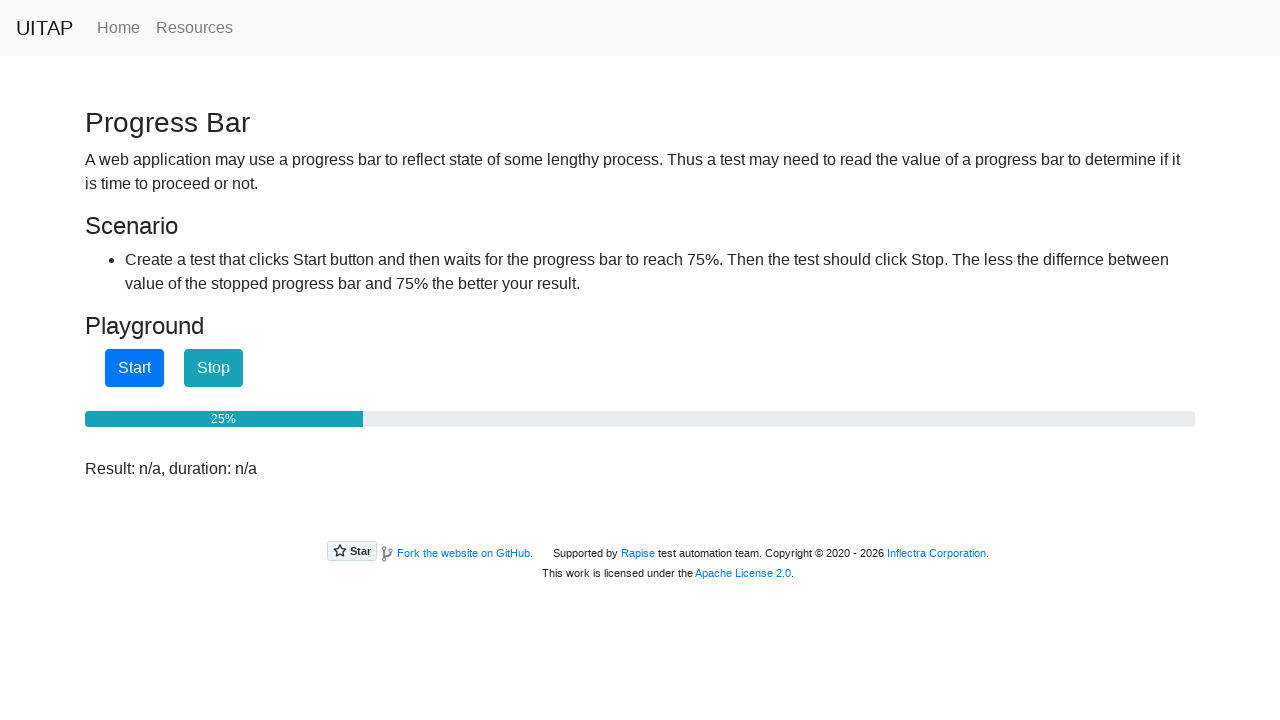

Progress bar reached 75%
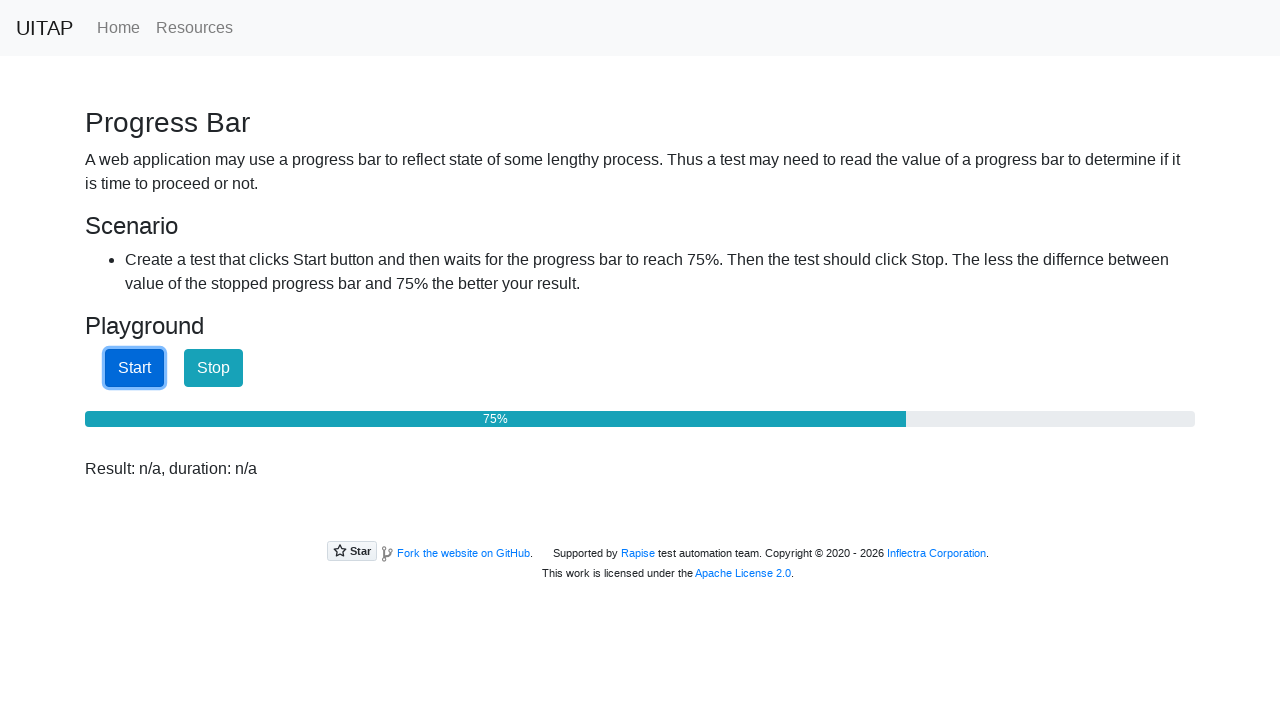

Clicked the stop button to halt the progress bar at (214, 368) on #stopButton
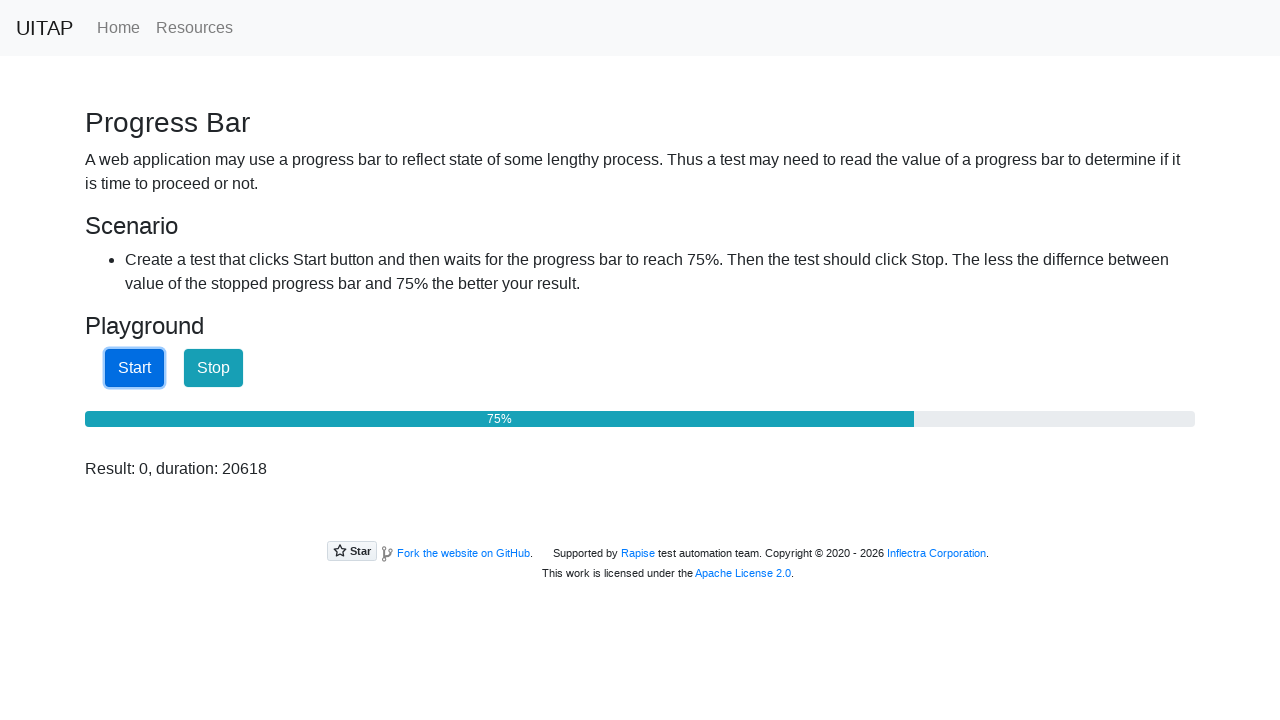

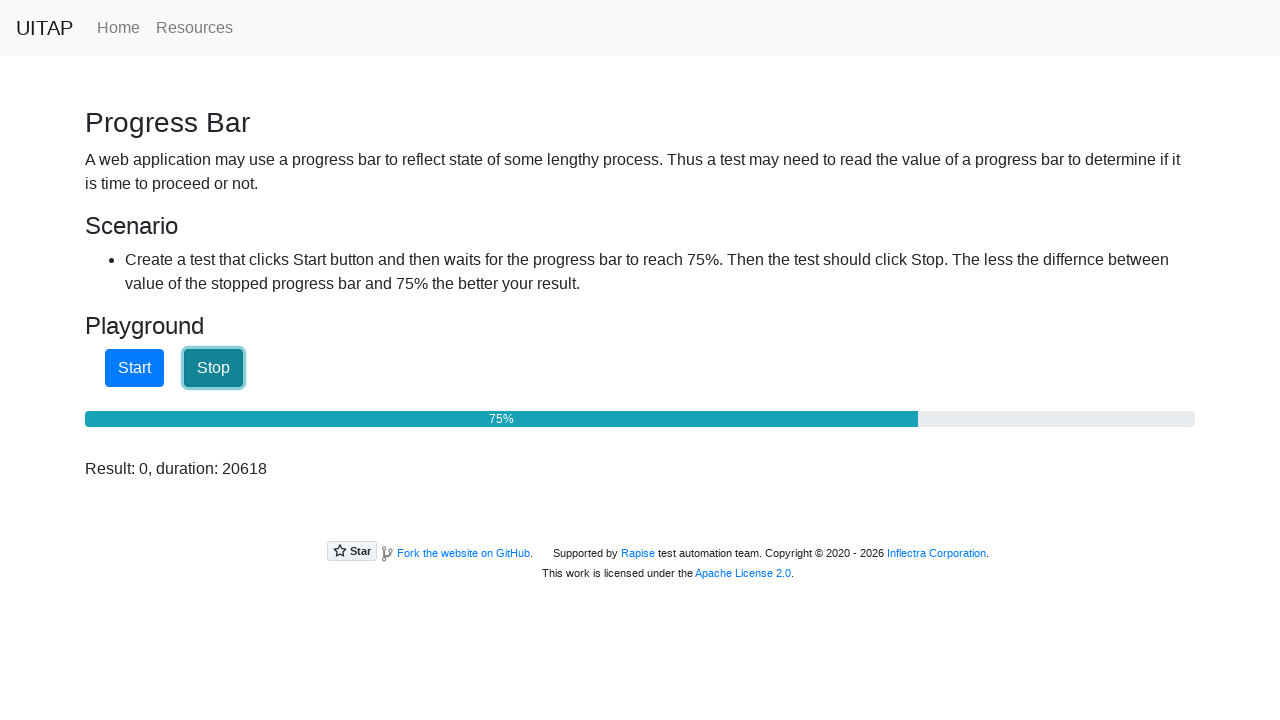